Tests that an error message appears when trying to save with an empty name field

Starting URL: https://devmountain-qa.github.io/employee-manager/1.2_Version/index.html

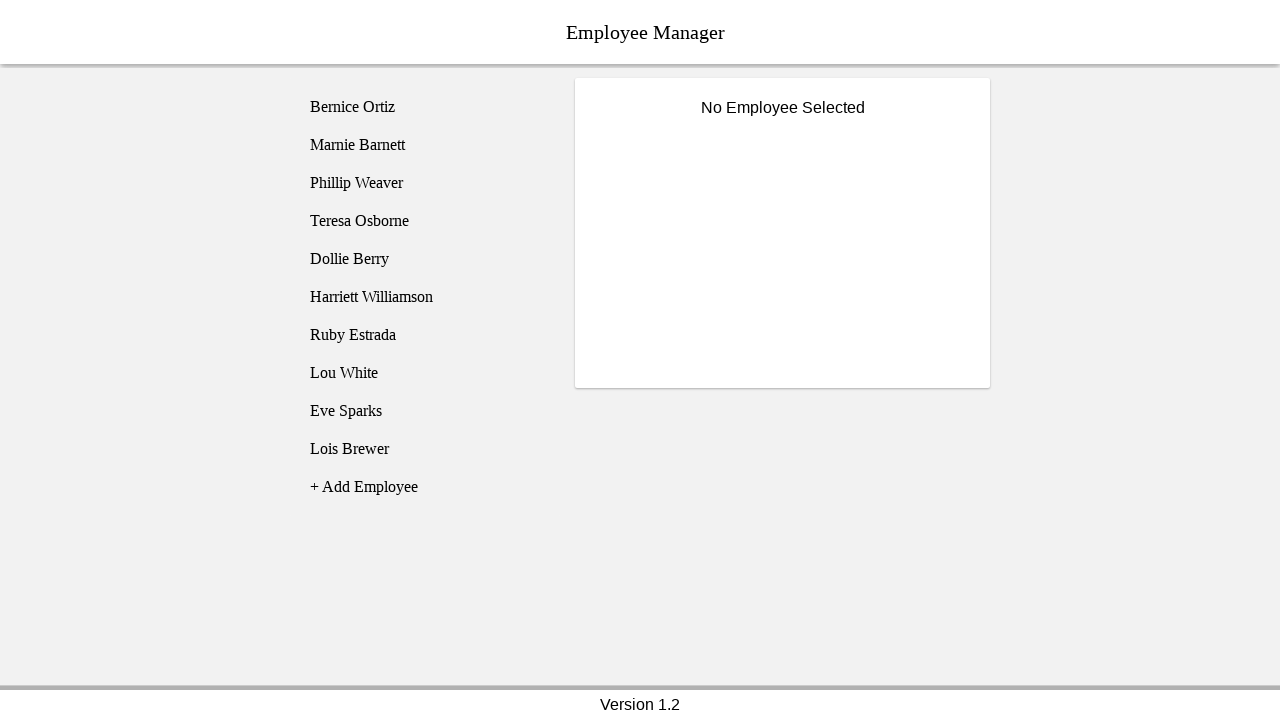

Navigated to Employee Manager application
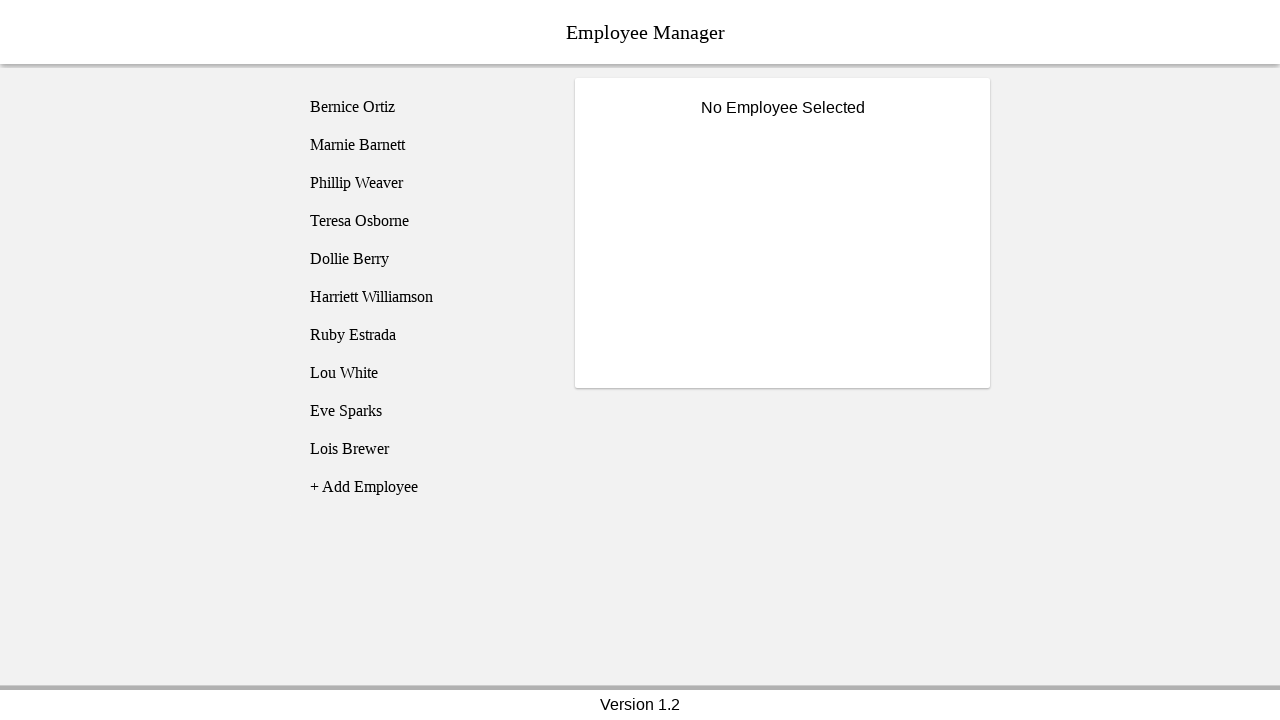

Clicked on Bernice Ortiz employee at (425, 107) on [name='employee1']
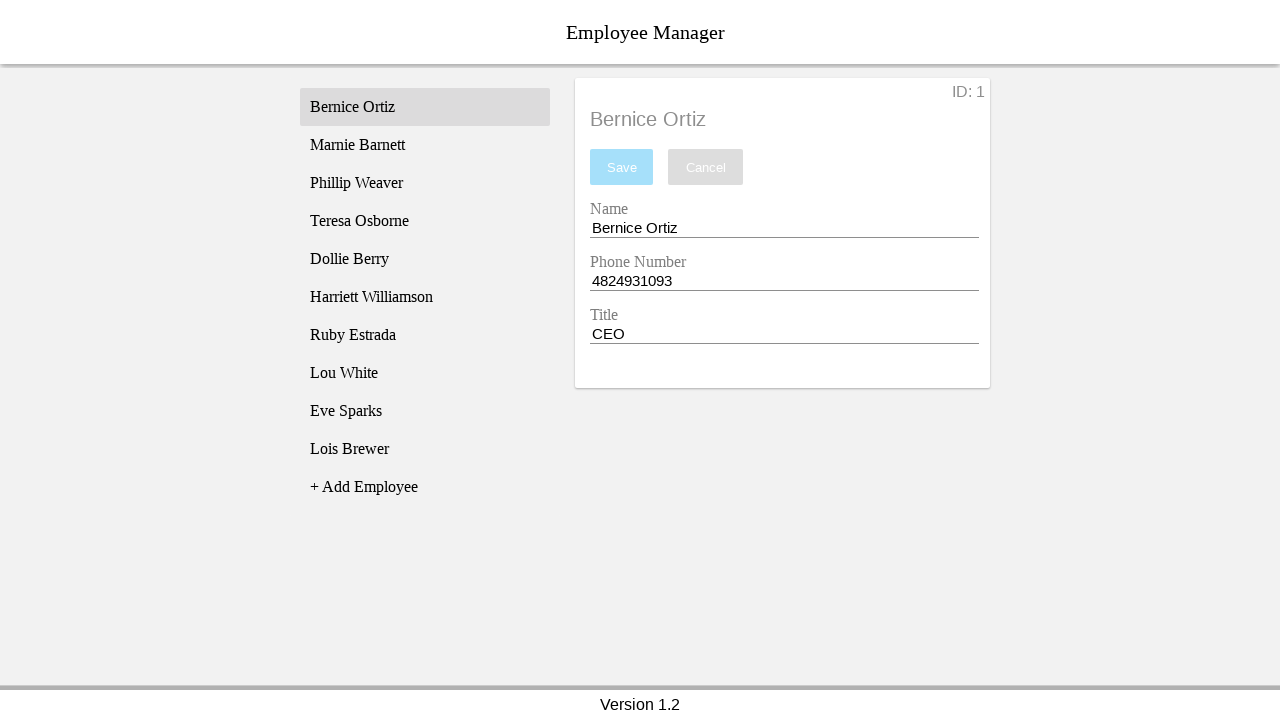

Employee details loaded and name field is visible
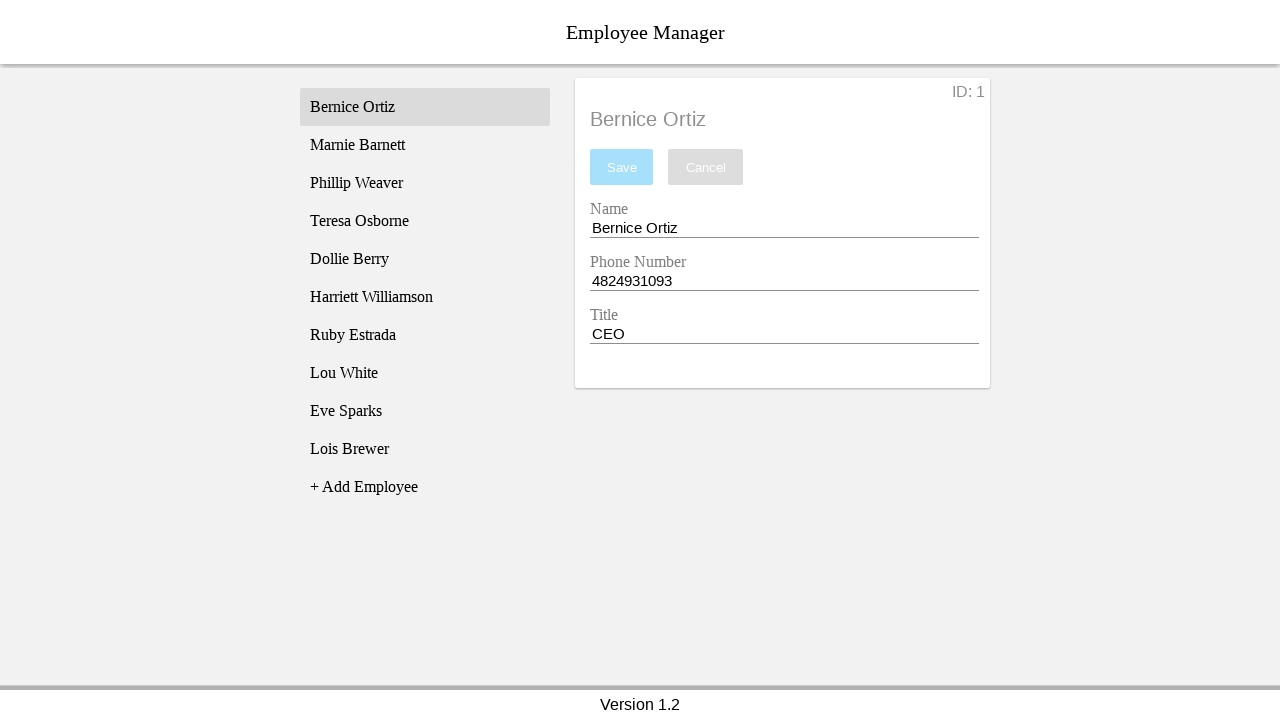

Cleared the name input field on [name='nameEntry']
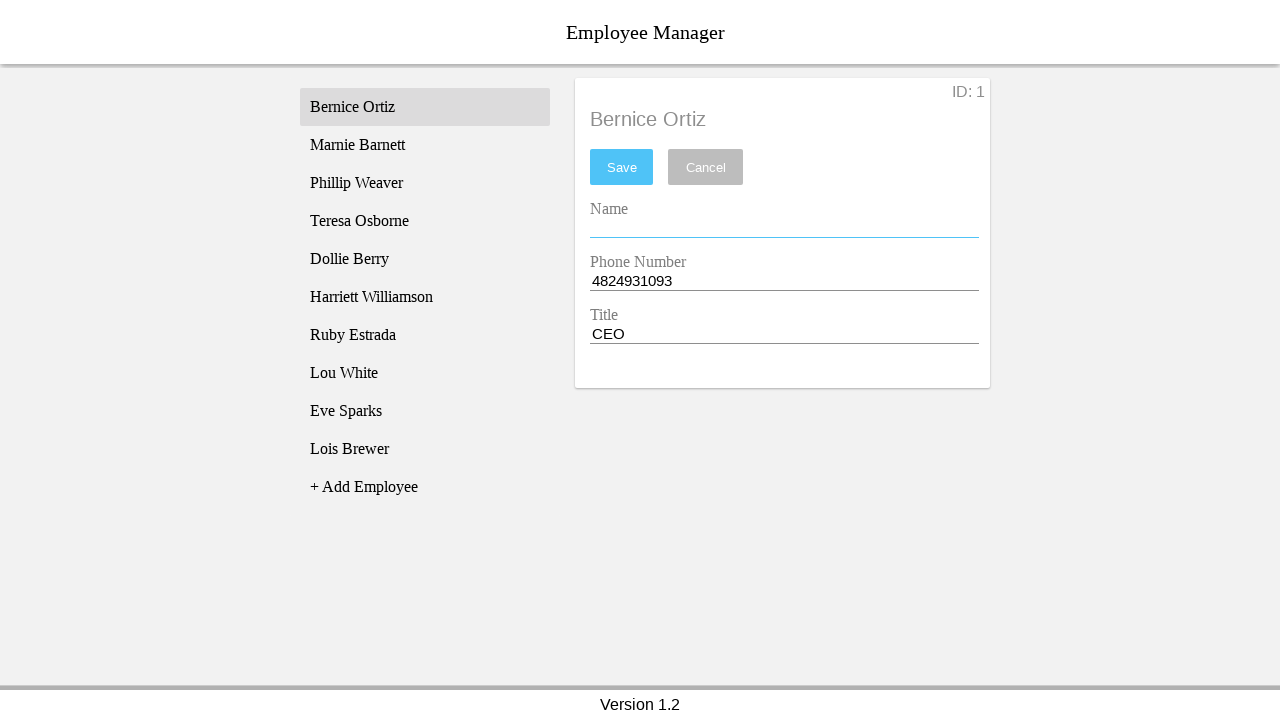

Pressed Space key in name field
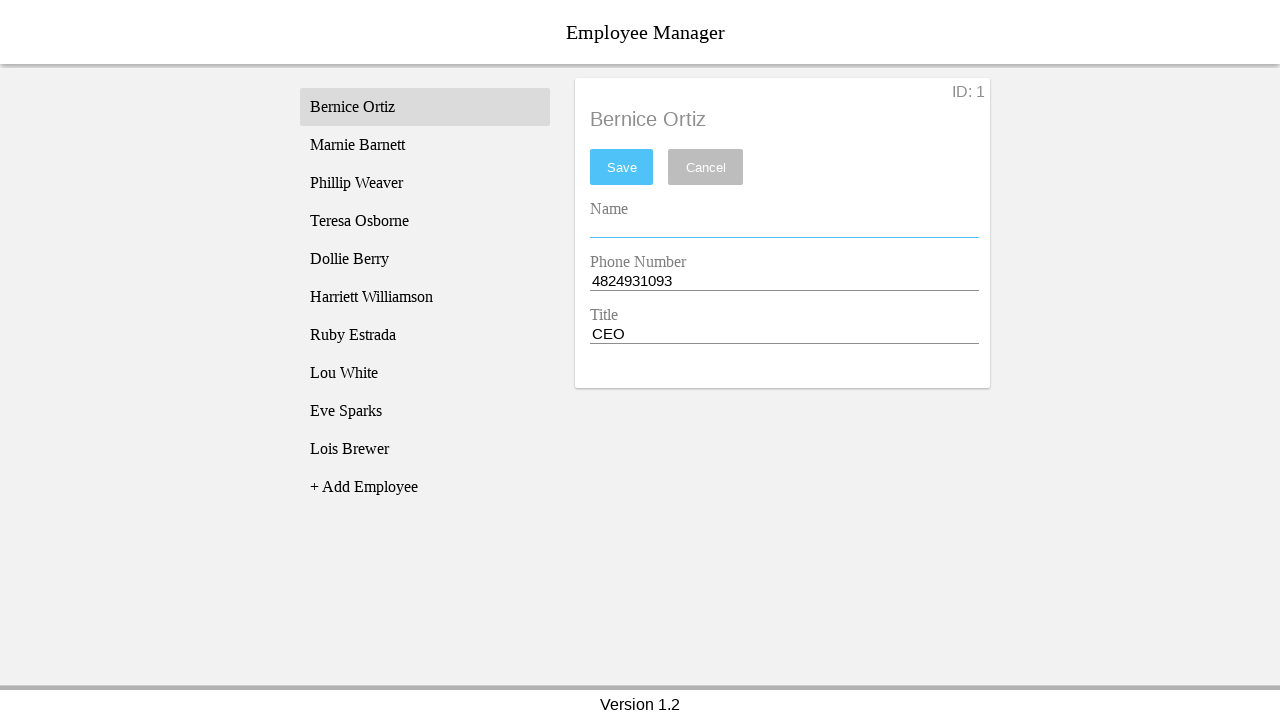

Pressed Backspace key to ensure field is empty
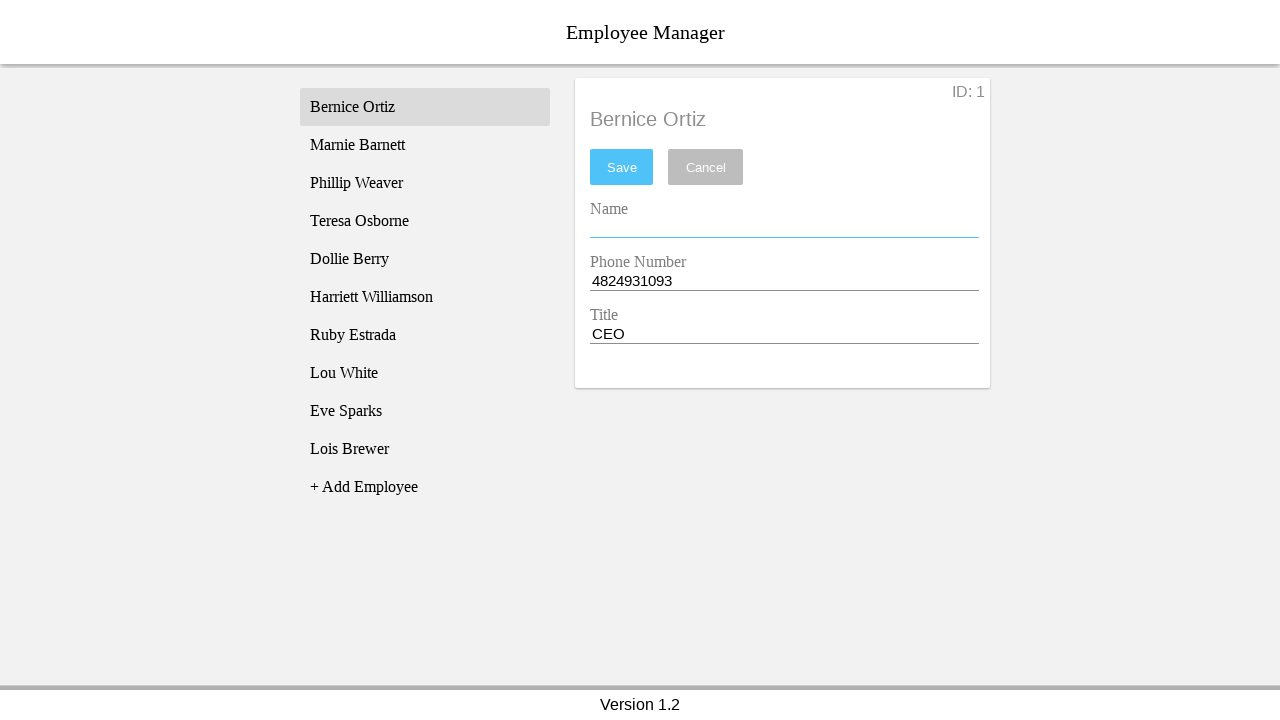

Clicked save button with empty name field at (622, 167) on #saveBtn
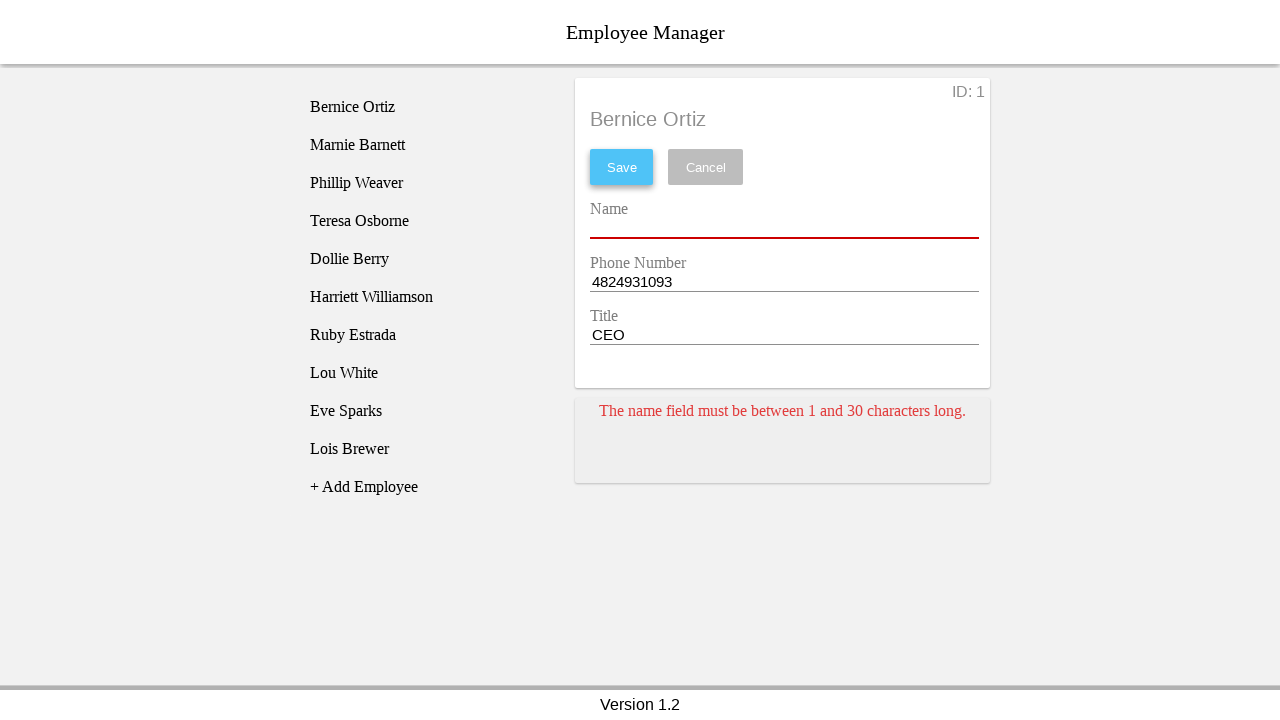

Error message displayed for empty name field
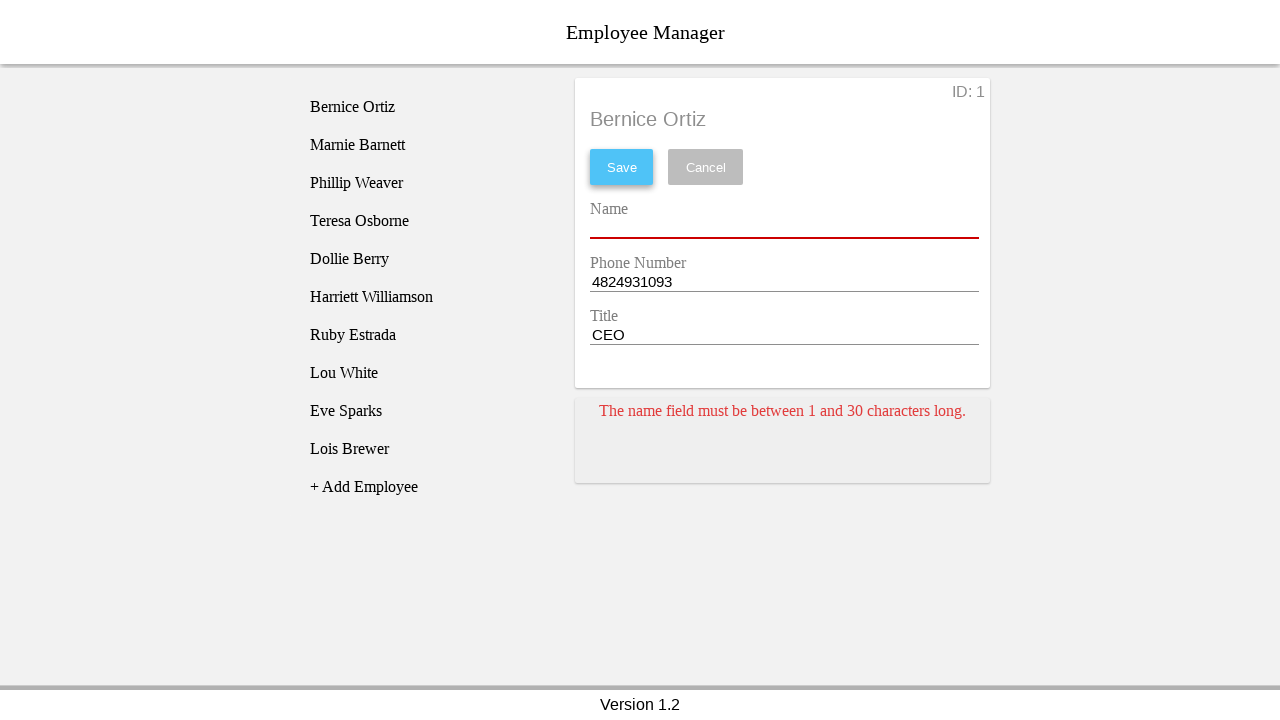

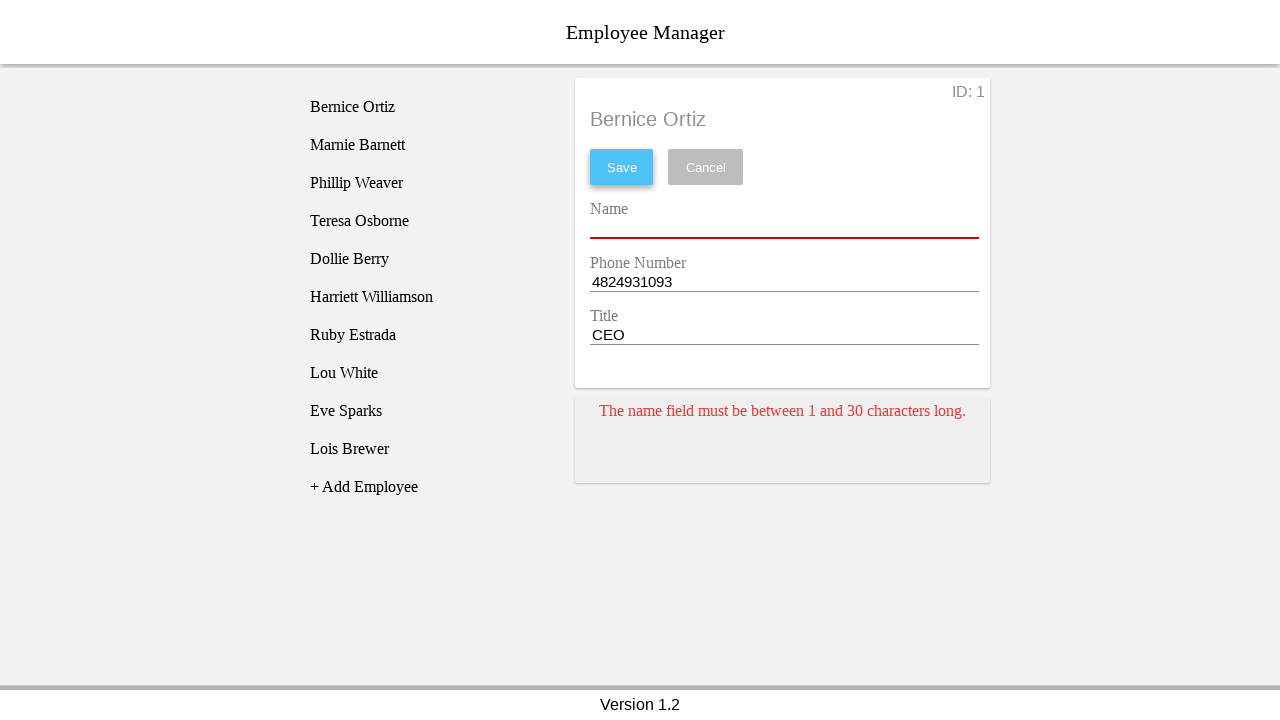